Clicks on A/B Testing link from the main page and navigates back

Starting URL: https://the-internet.herokuapp.com

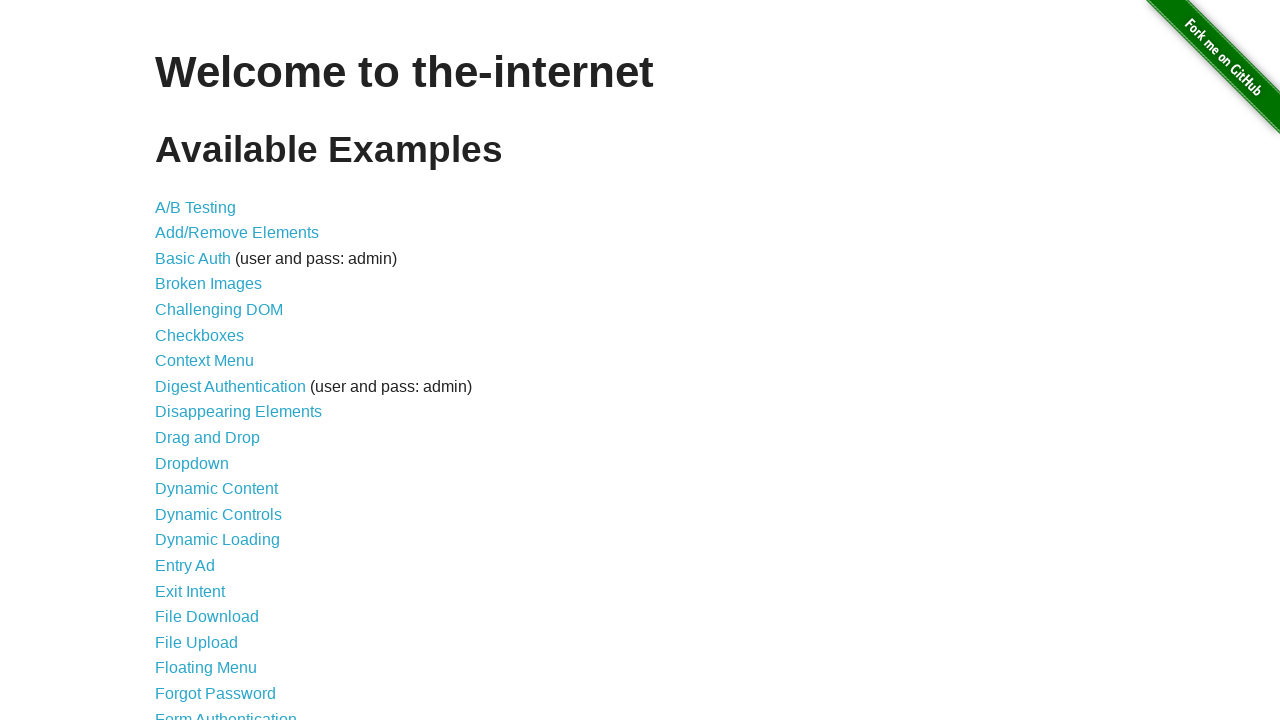

Clicked on A/B Testing link at (196, 207) on xpath=//*[@id="content"]/ul/li[1]/a
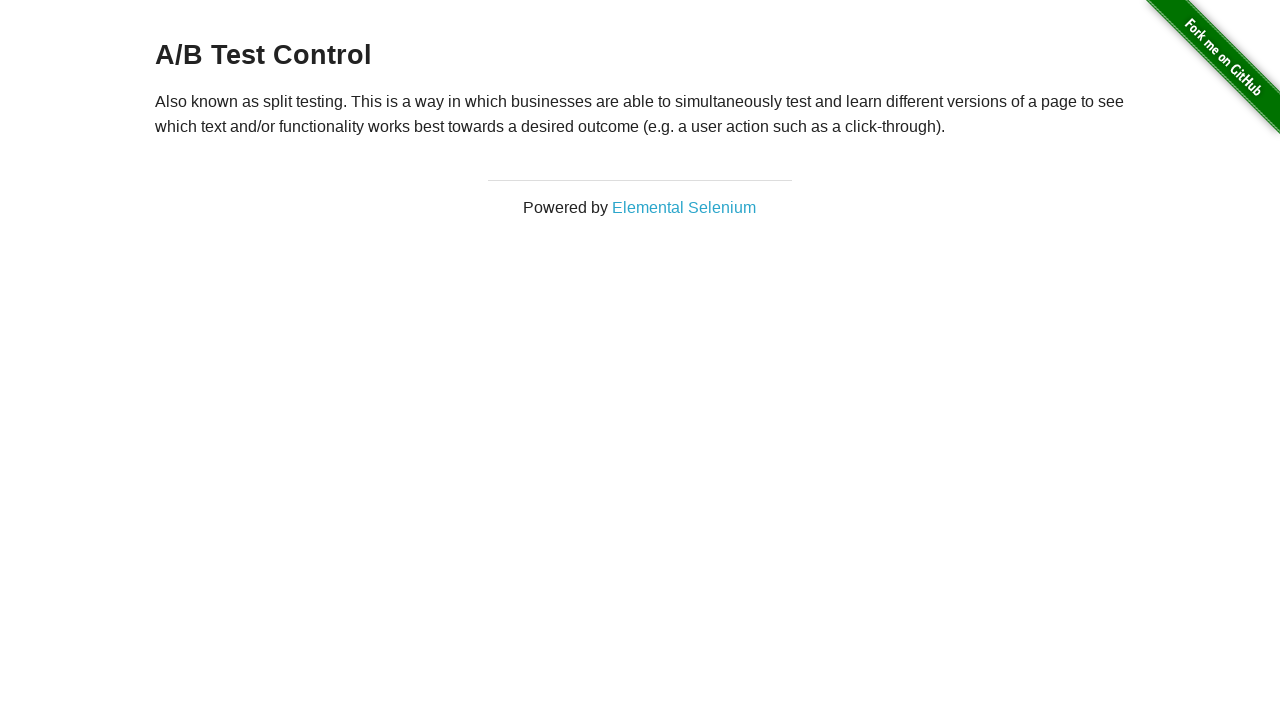

Navigated back to main page
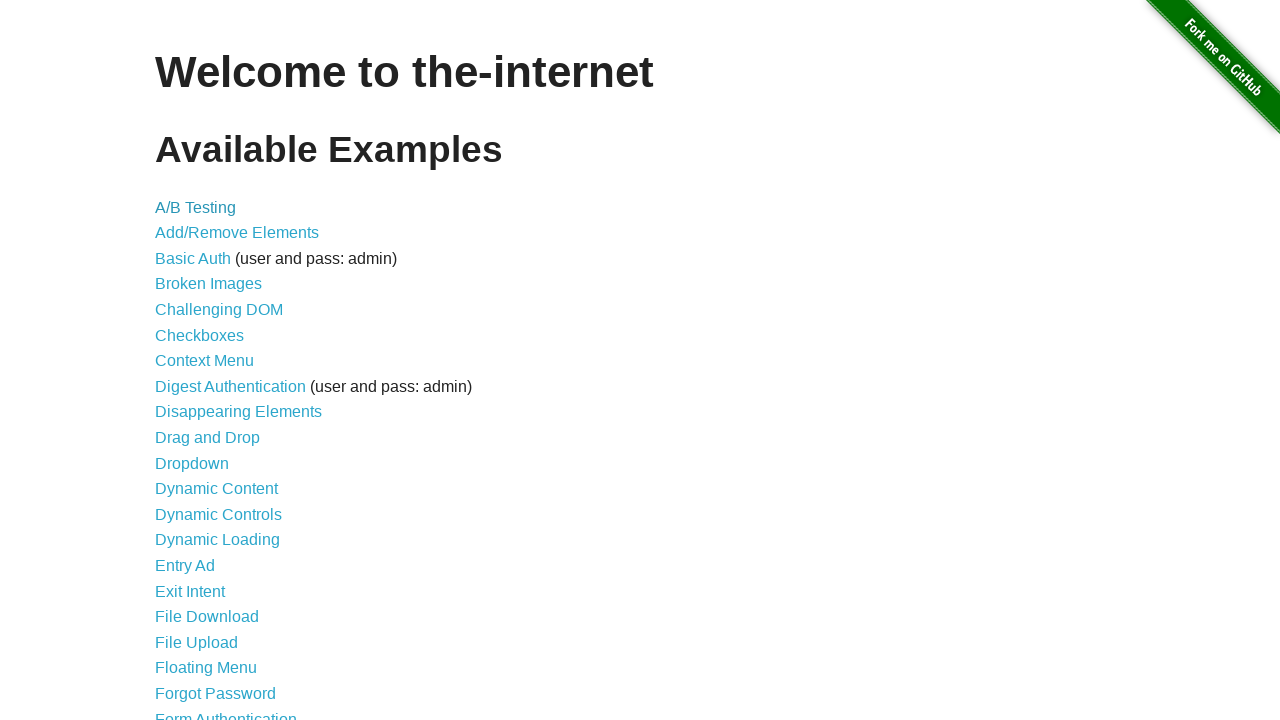

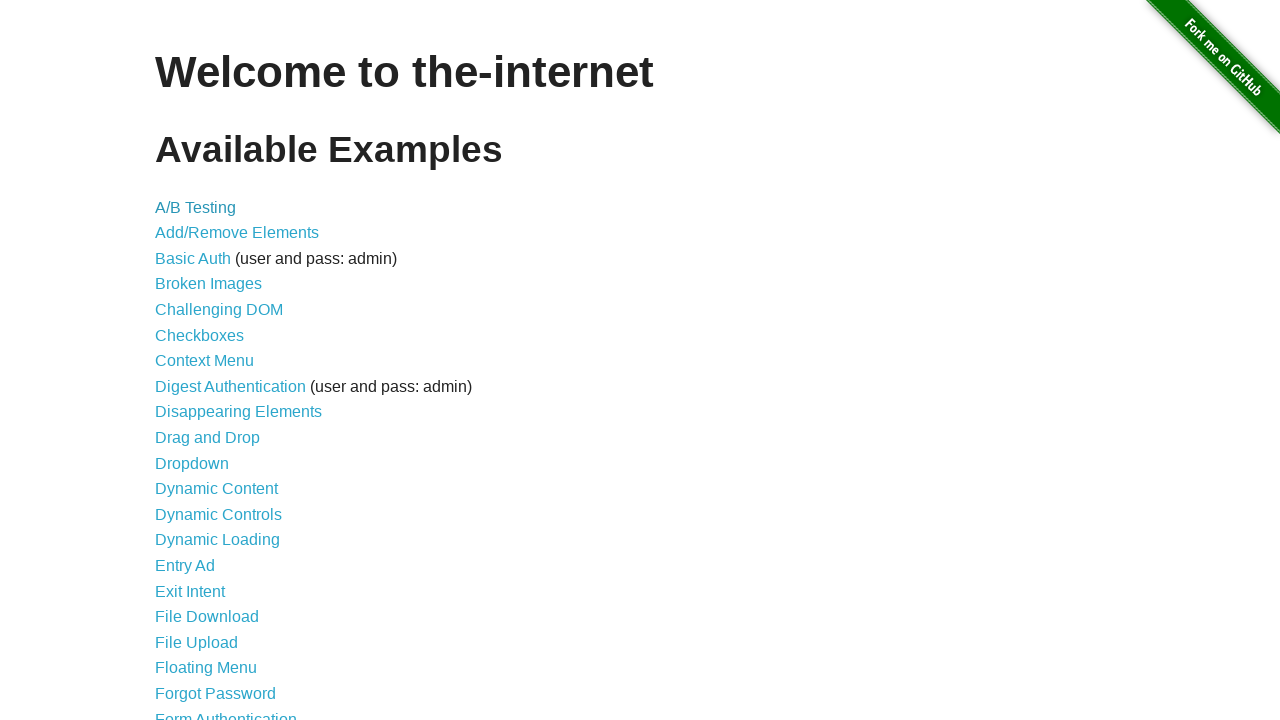